Navigates to a CRM website and performs cookie management operations - retrieving all cookies and then clearing them from the browser context.

Starting URL: https://crmpro.com/index.html

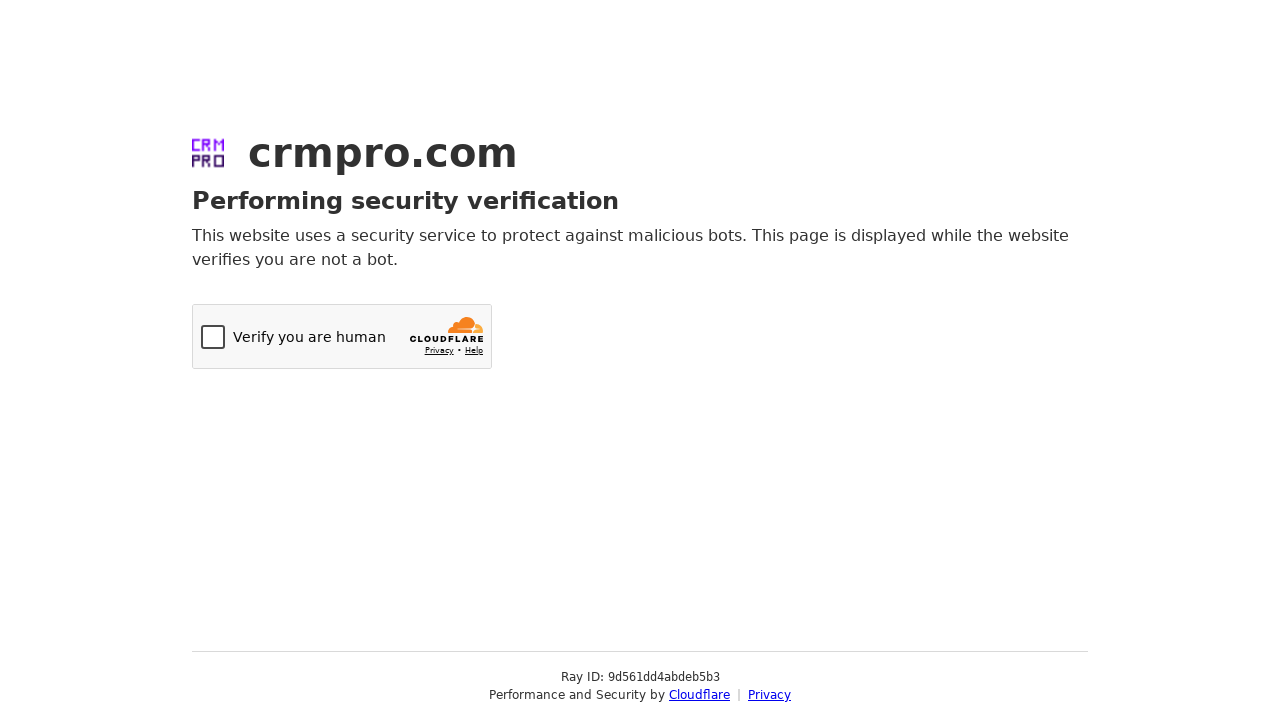

Navigated to CRM website at https://crmpro.com/index.html
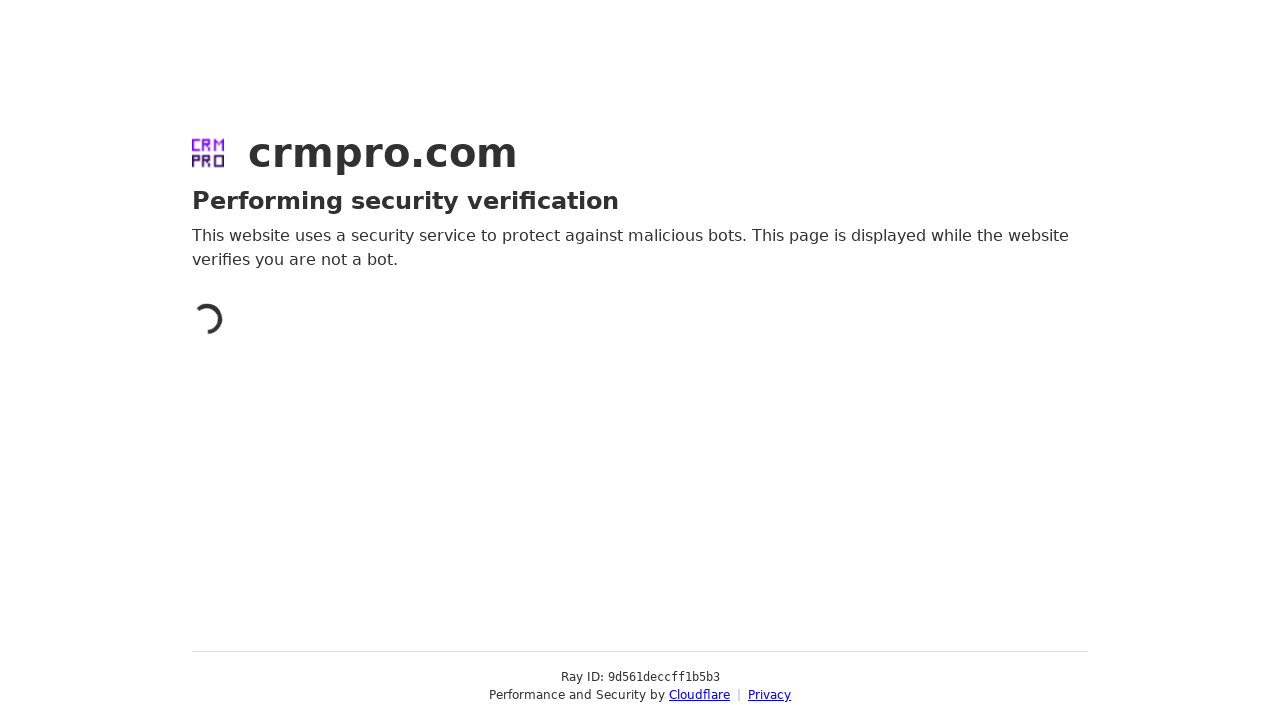

Retrieved all cookies from browser context - found 0 cookies
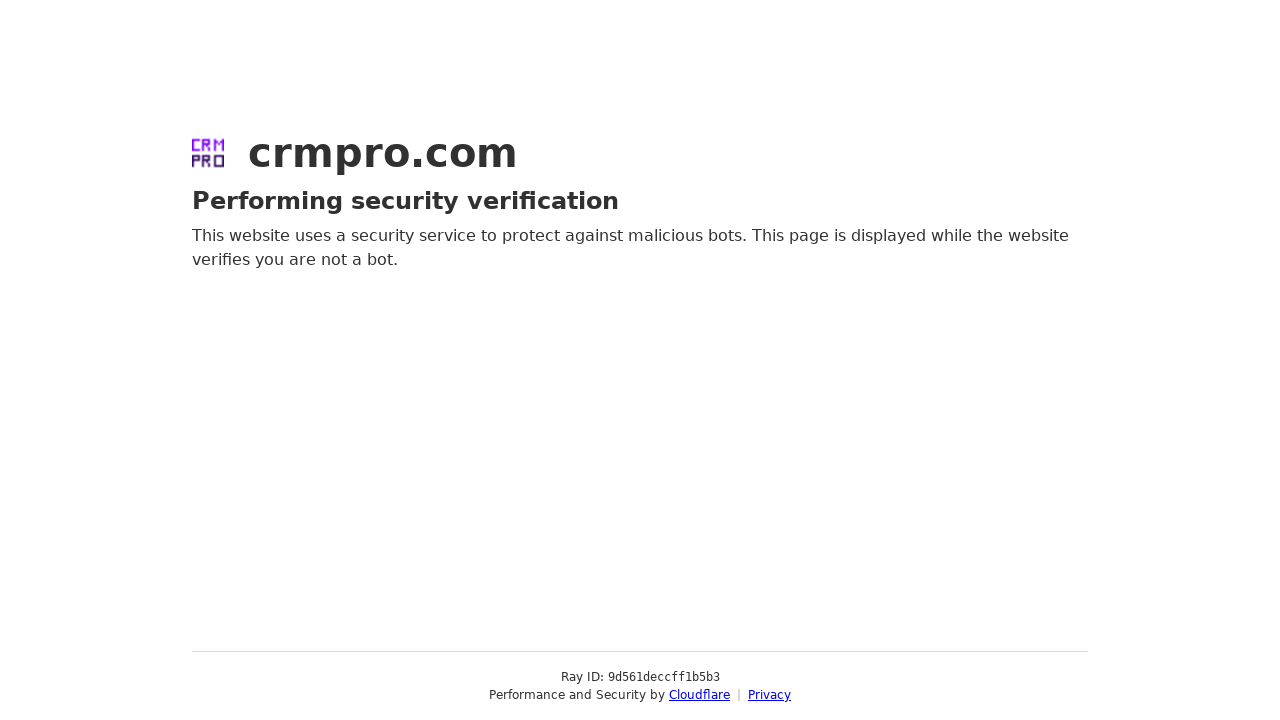

Cleared all cookies from browser context
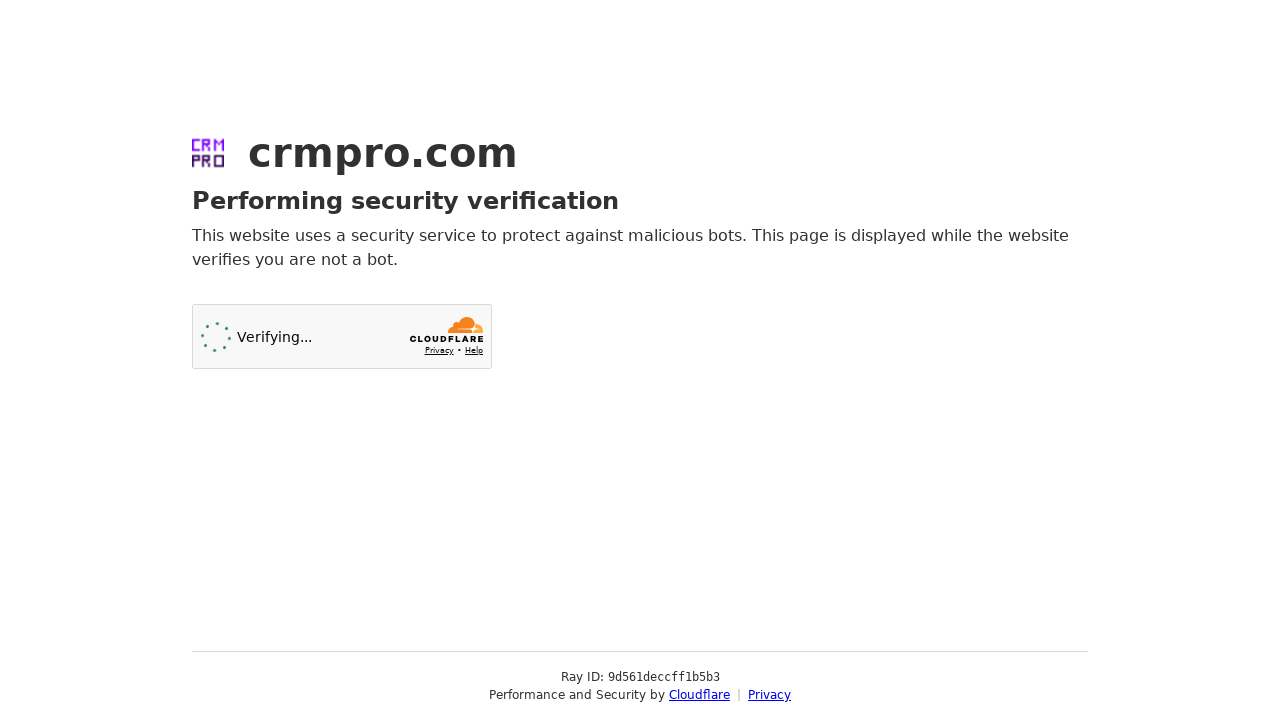

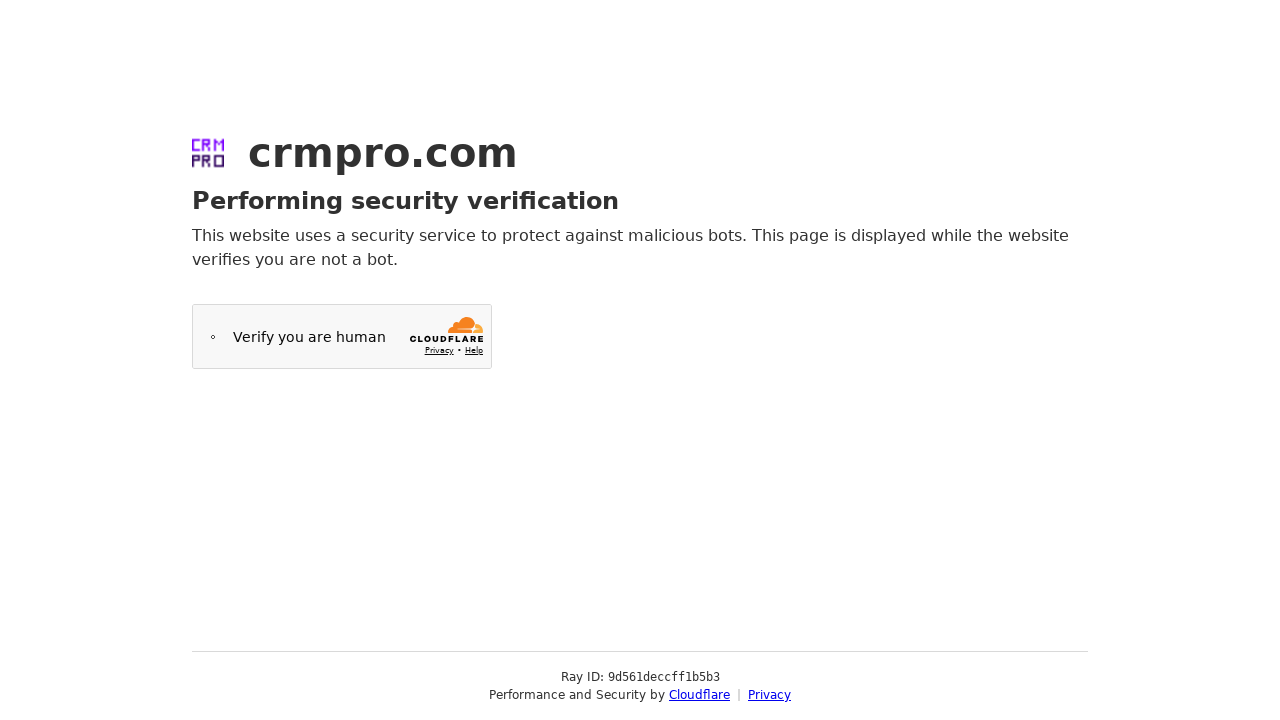